Tests jQuery UI datepicker functionality by opening the datepicker widget within an iframe and selecting a specific date from the calendar.

Starting URL: https://jqueryui.com/datepicker/

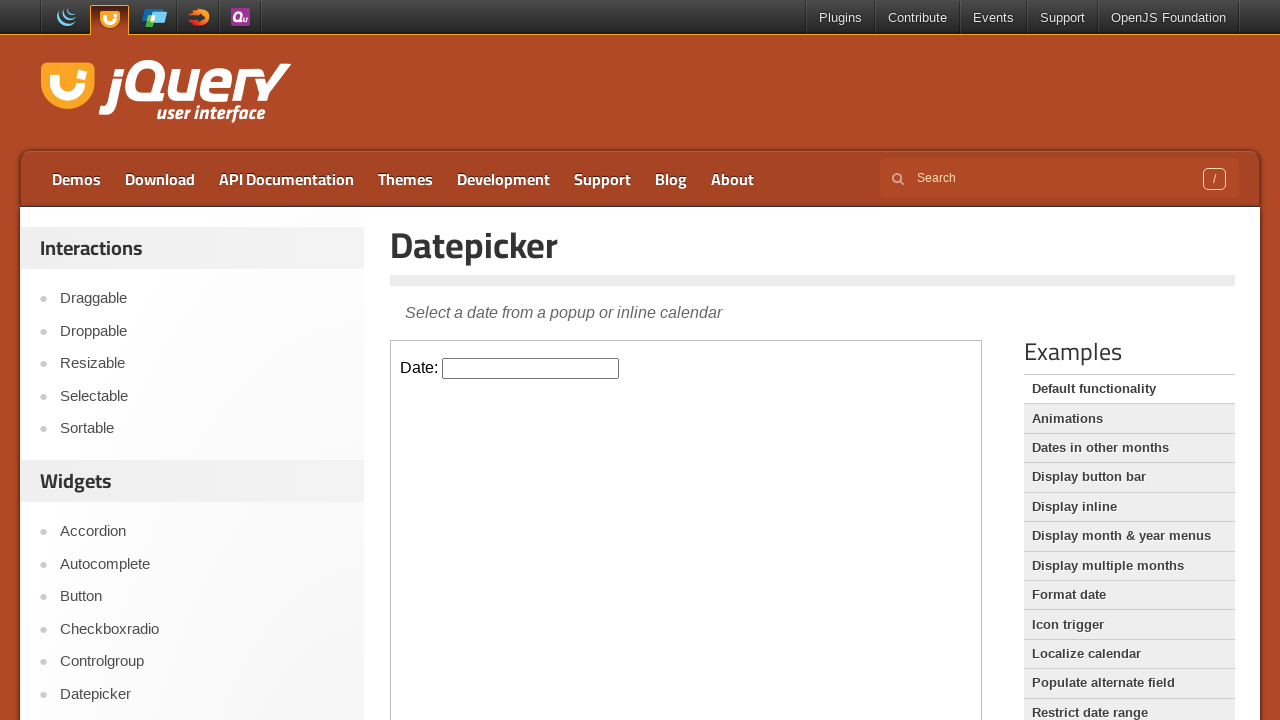

Located iframe.demo-frame containing datepicker demo
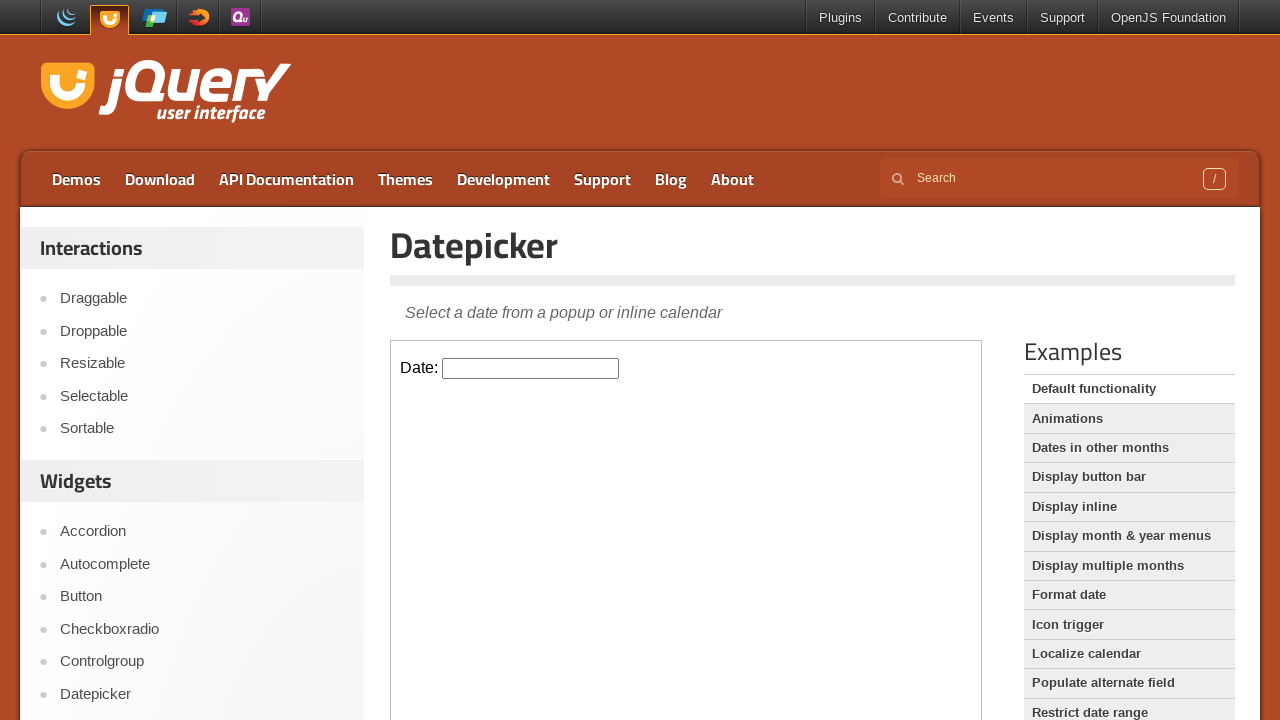

Clicked datepicker input to open calendar widget at (531, 368) on iframe.demo-frame >> internal:control=enter-frame >> #datepicker
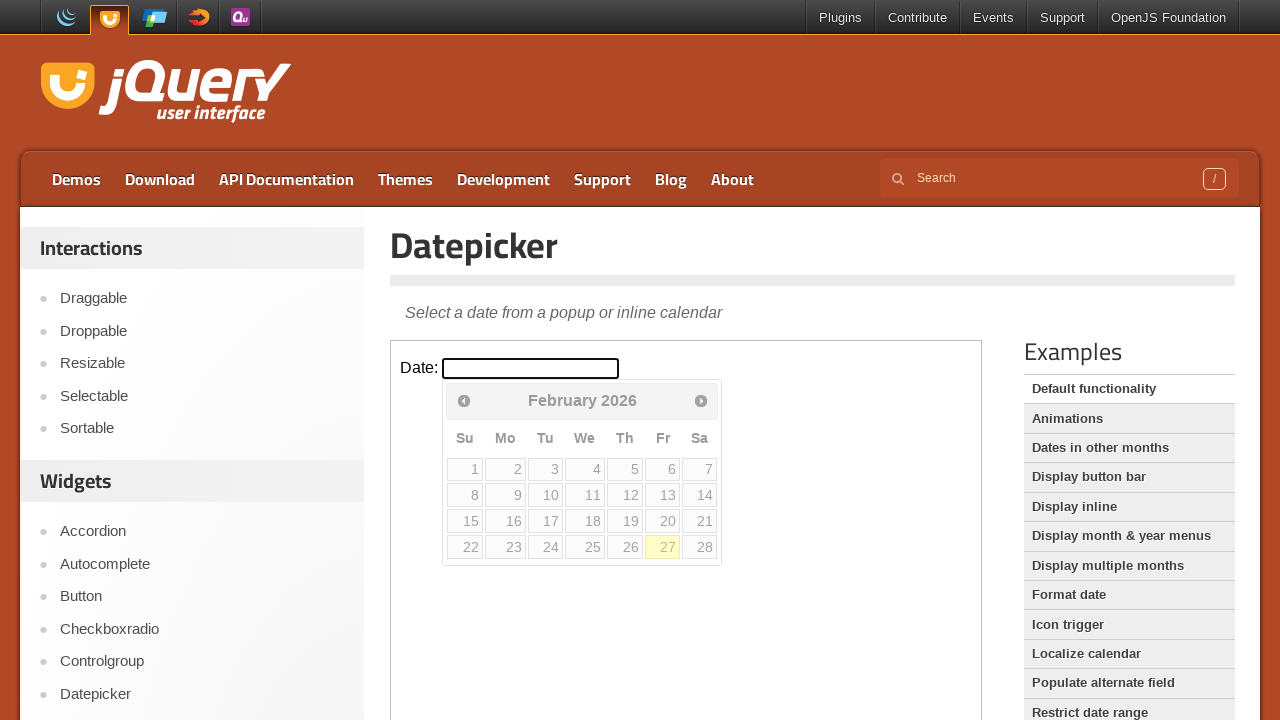

Datepicker calendar widget became visible
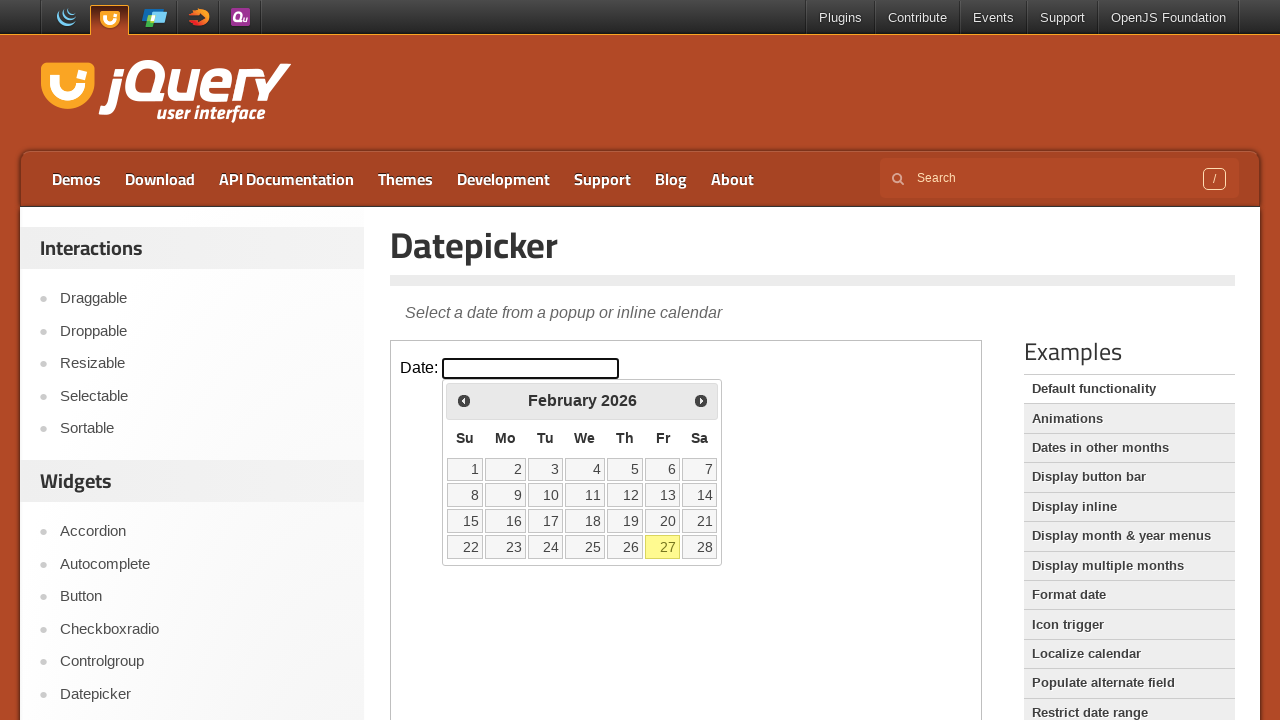

Selected date 15 from the datepicker calendar at (465, 521) on iframe.demo-frame >> internal:control=enter-frame >> xpath=//a[text()='15']
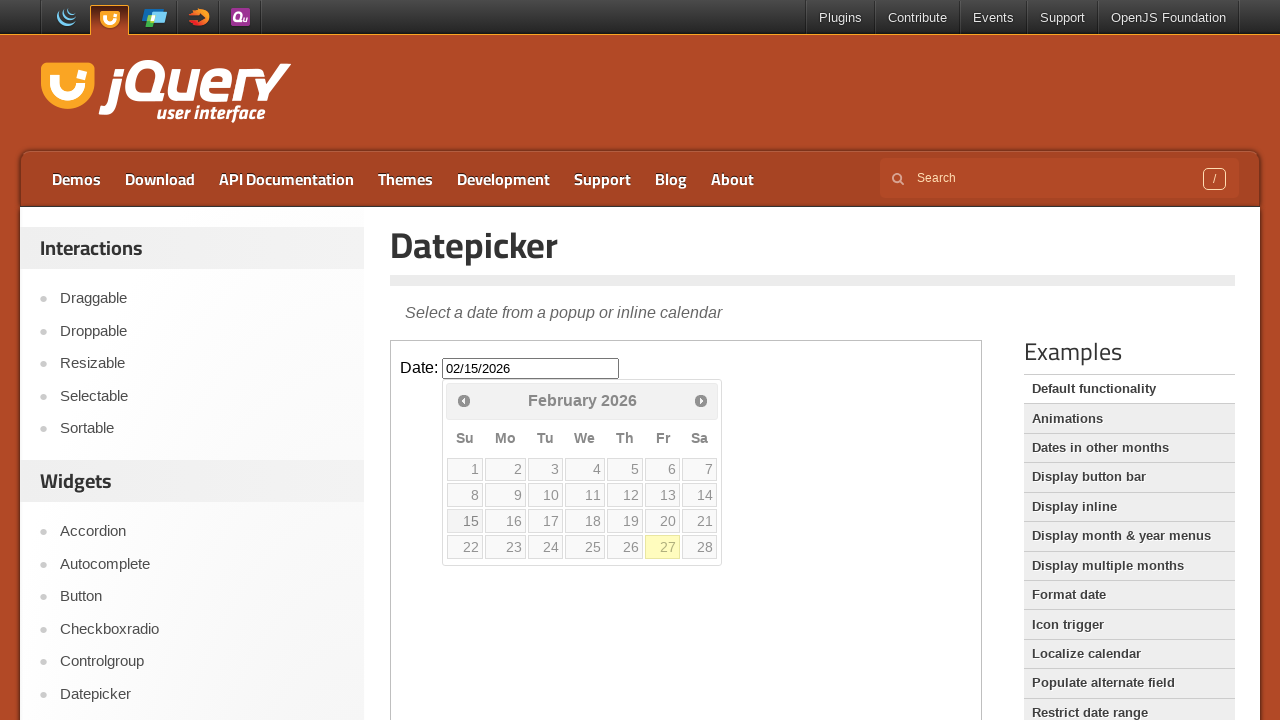

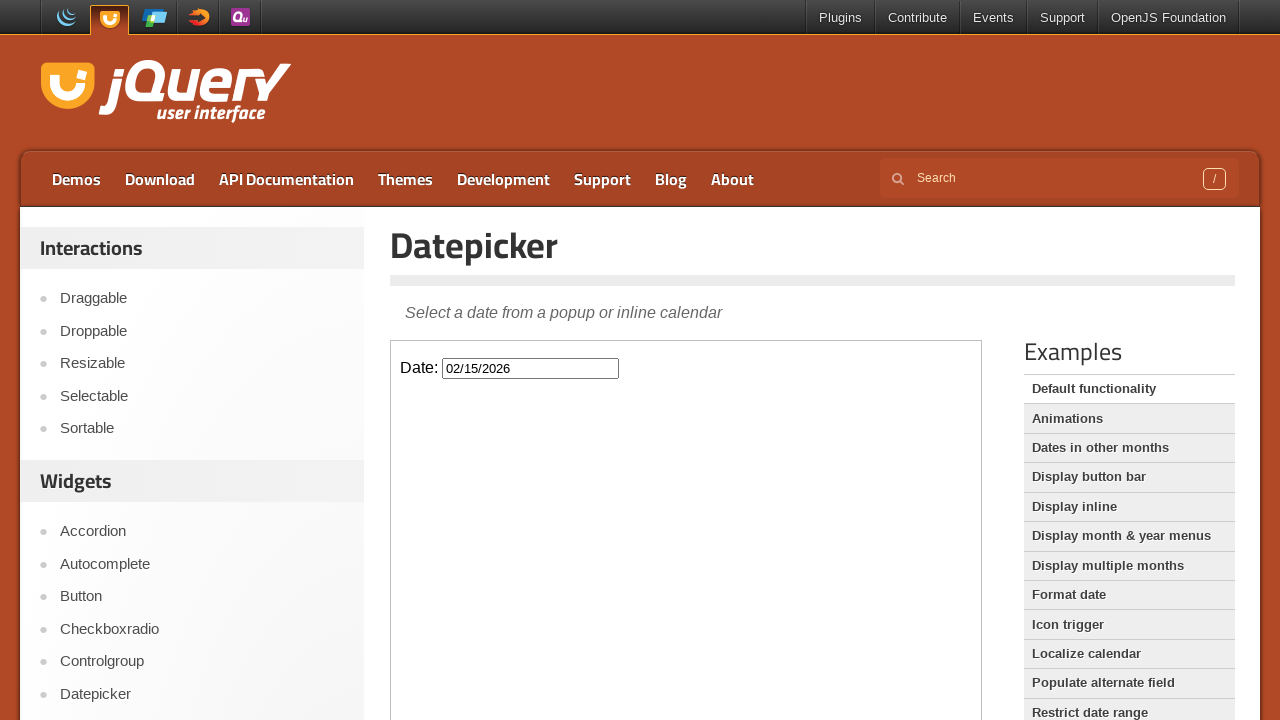